Tests the DemoQA practice form comprehensively by filling personal details, subject, hobby, current address and submitting.

Starting URL: https://demoqa.com/automation-practice-form

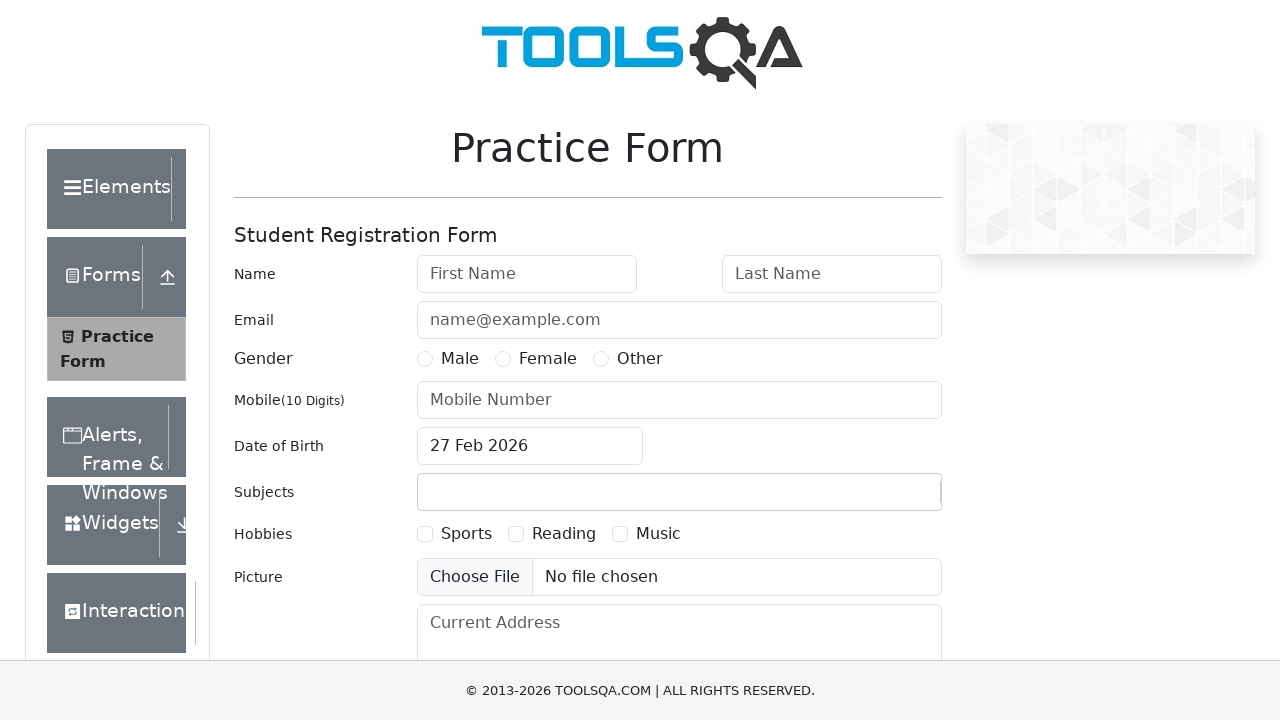

Filled first name field with 'Rafsan' on #firstName
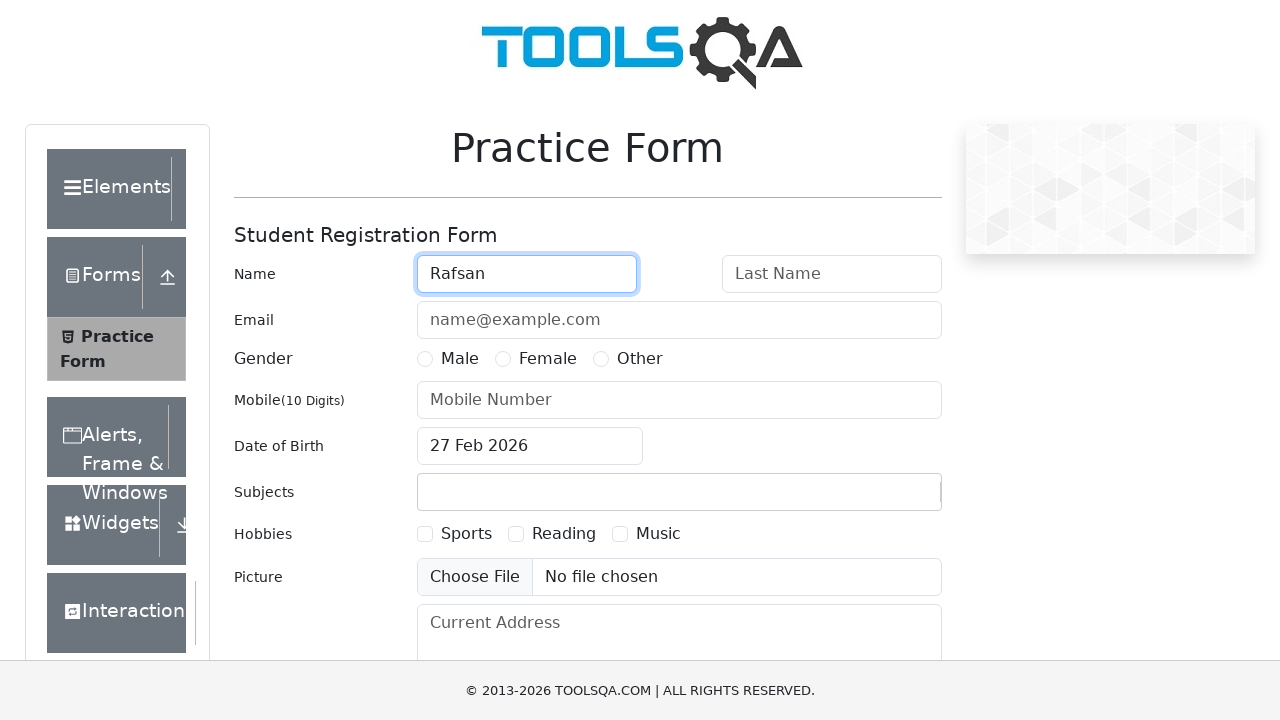

Filled last name field with 'I' on #lastName
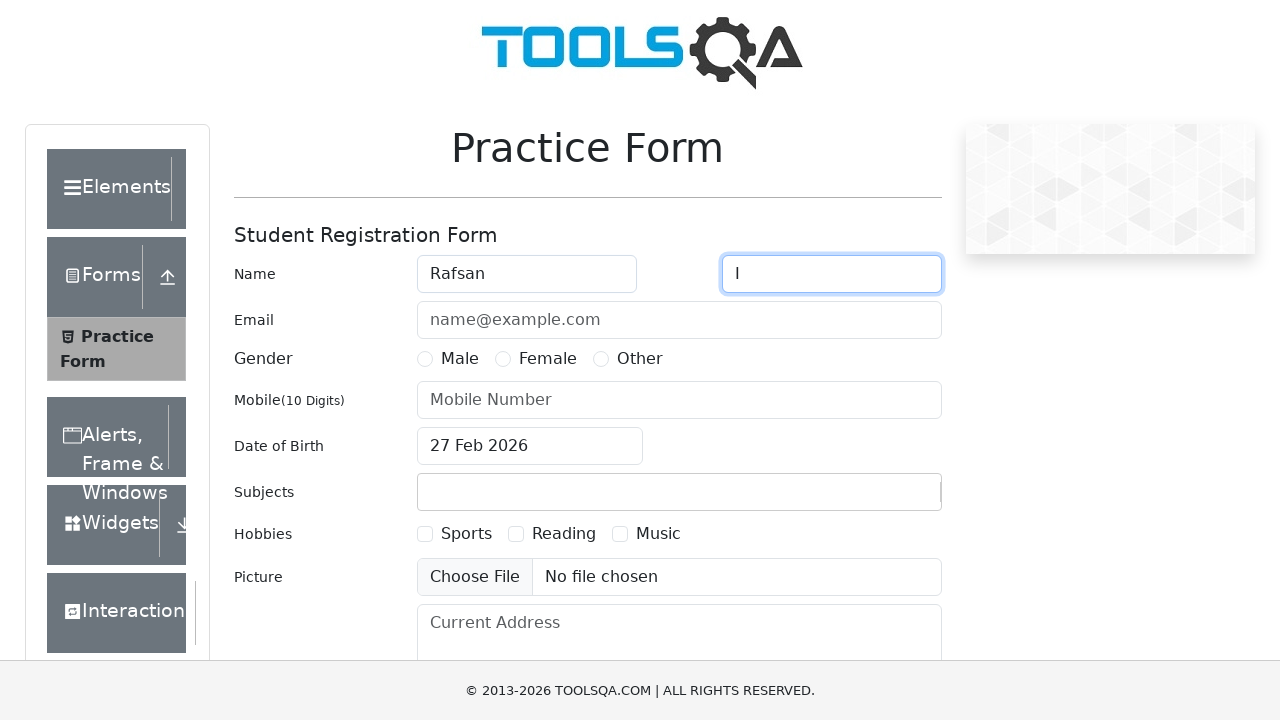

Filled email field with 'abc@gmail.com' on #userEmail
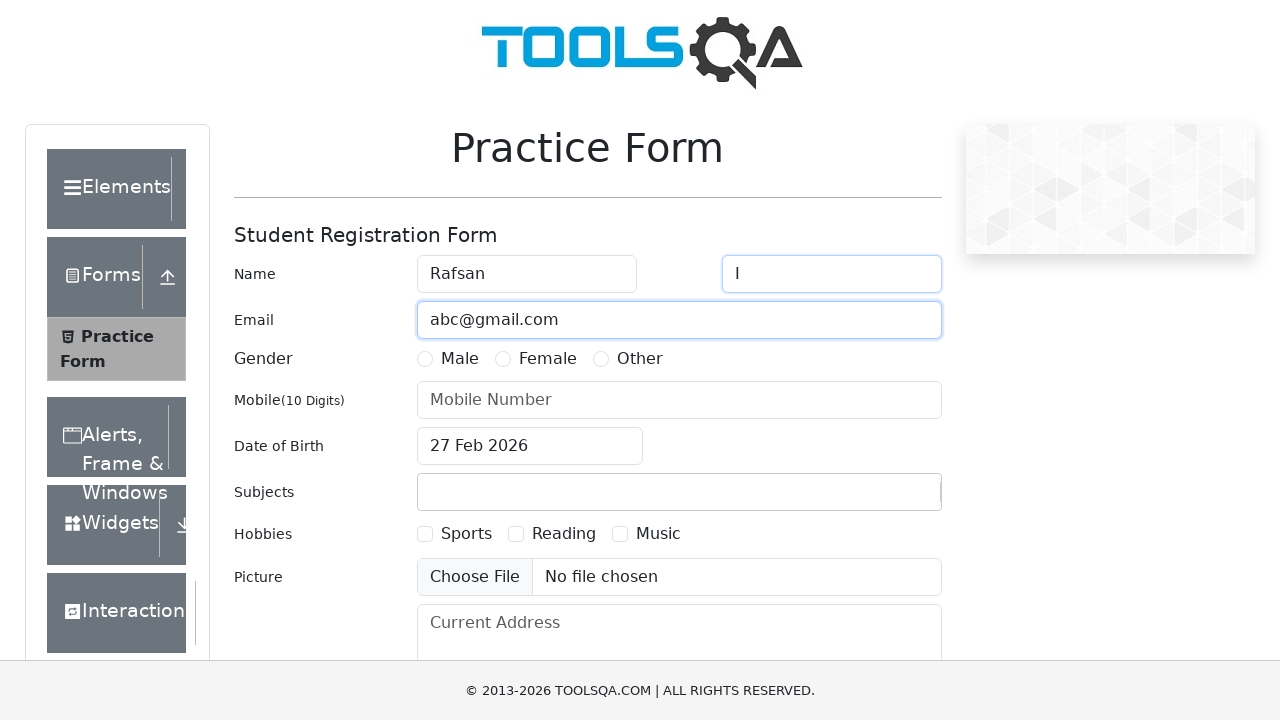

Selected Male gender option at (460, 359) on label[for='gender-radio-1']
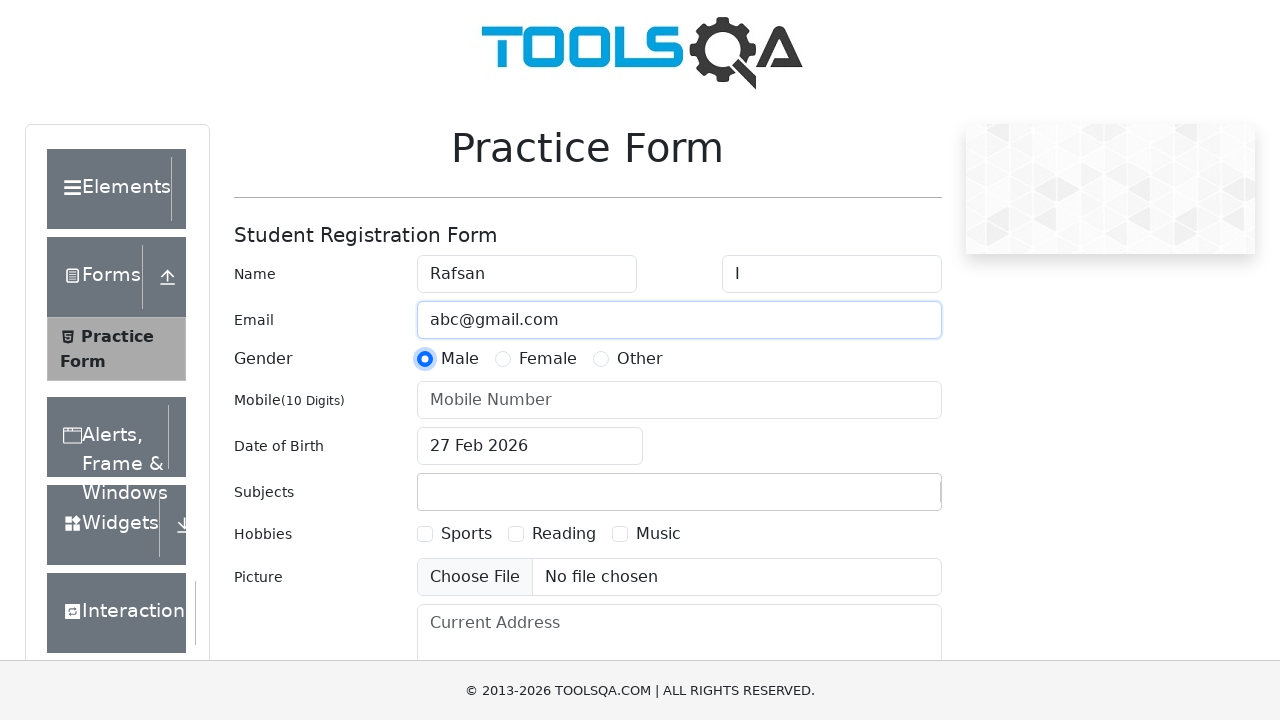

Filled phone number field with '1234567890' on #userNumber
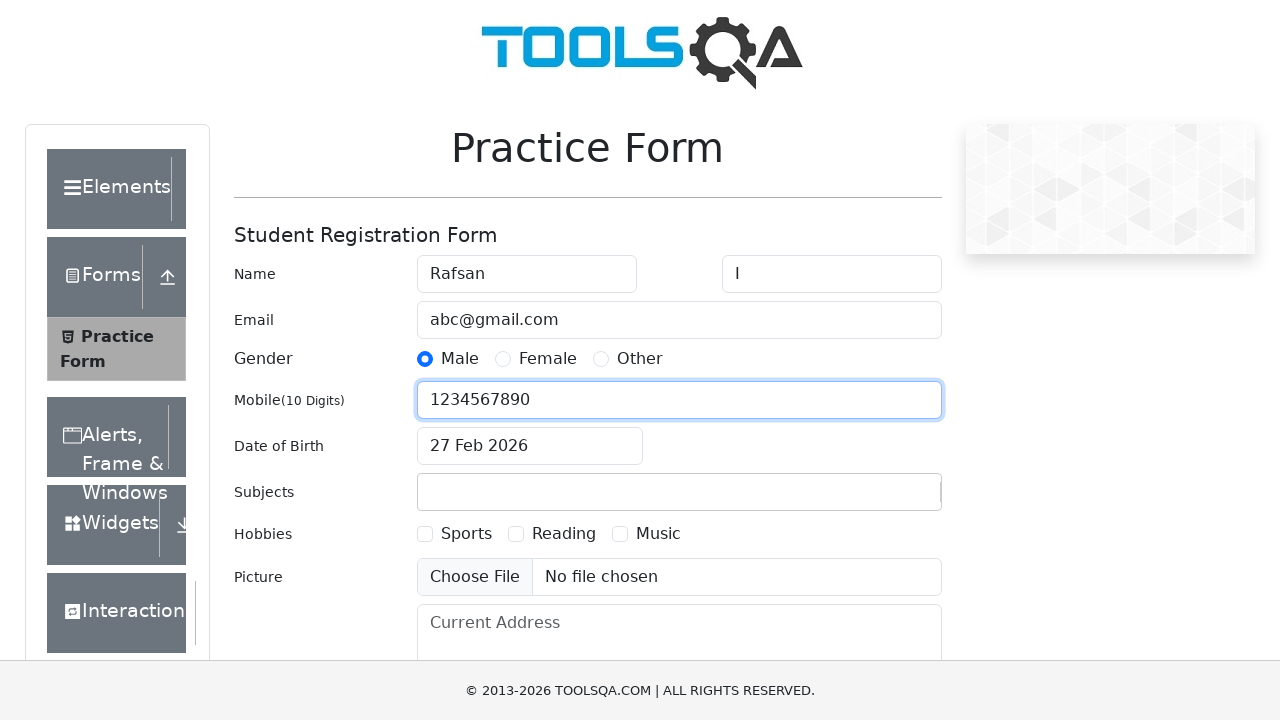

Filled subject field with 'Amigos' on #subjectsInput
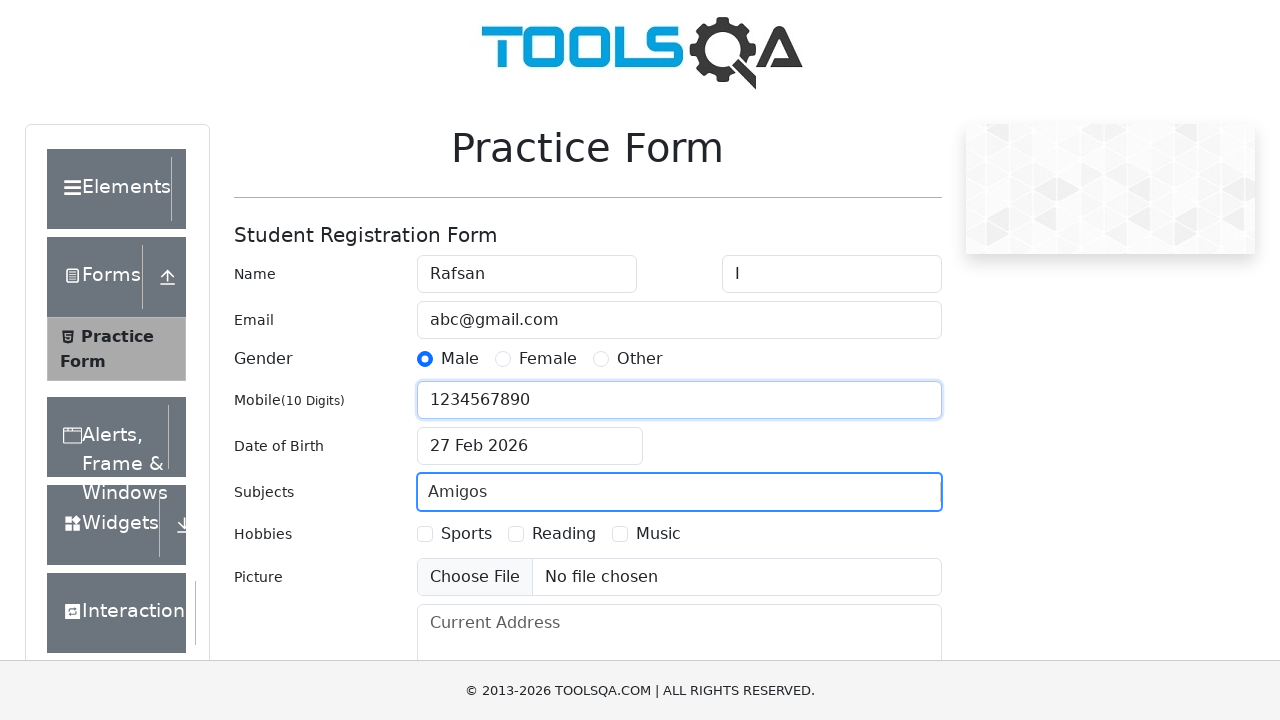

Selected Sports hobby checkbox at (466, 534) on label[for='hobbies-checkbox-1']
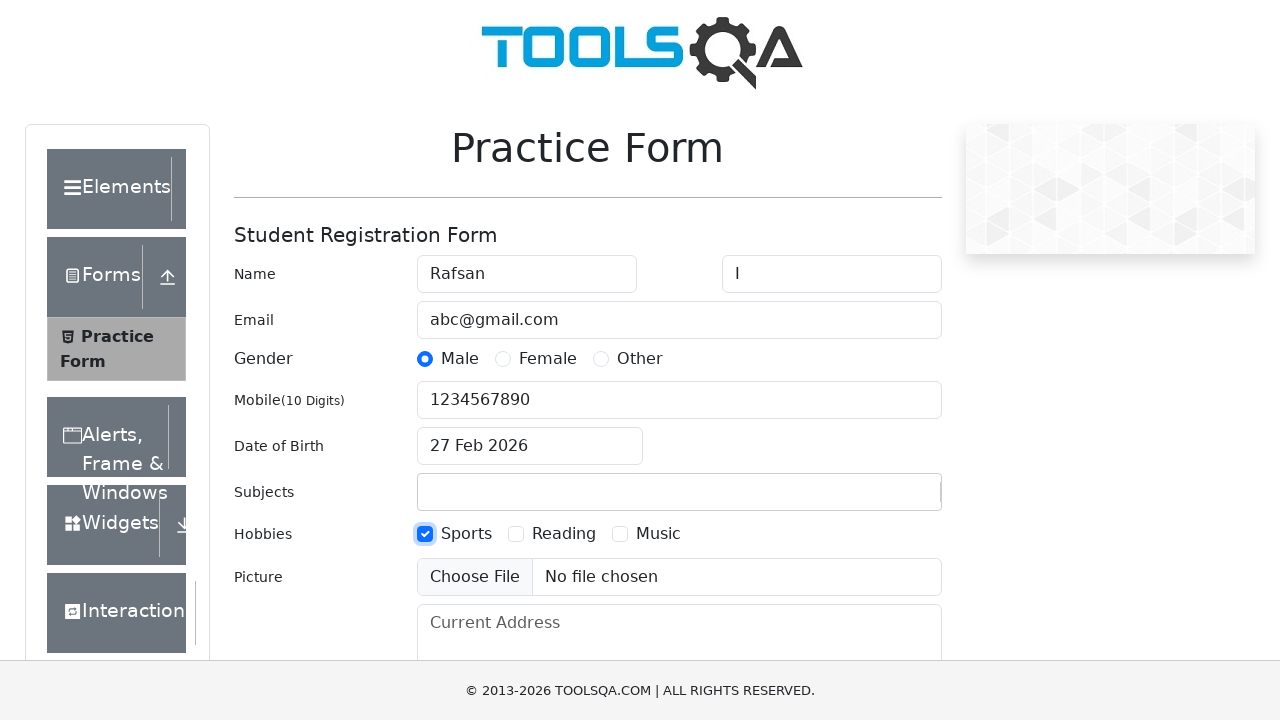

Filled current address field with 'Life is full of mysteries to unfold everyday' on #currentAddress
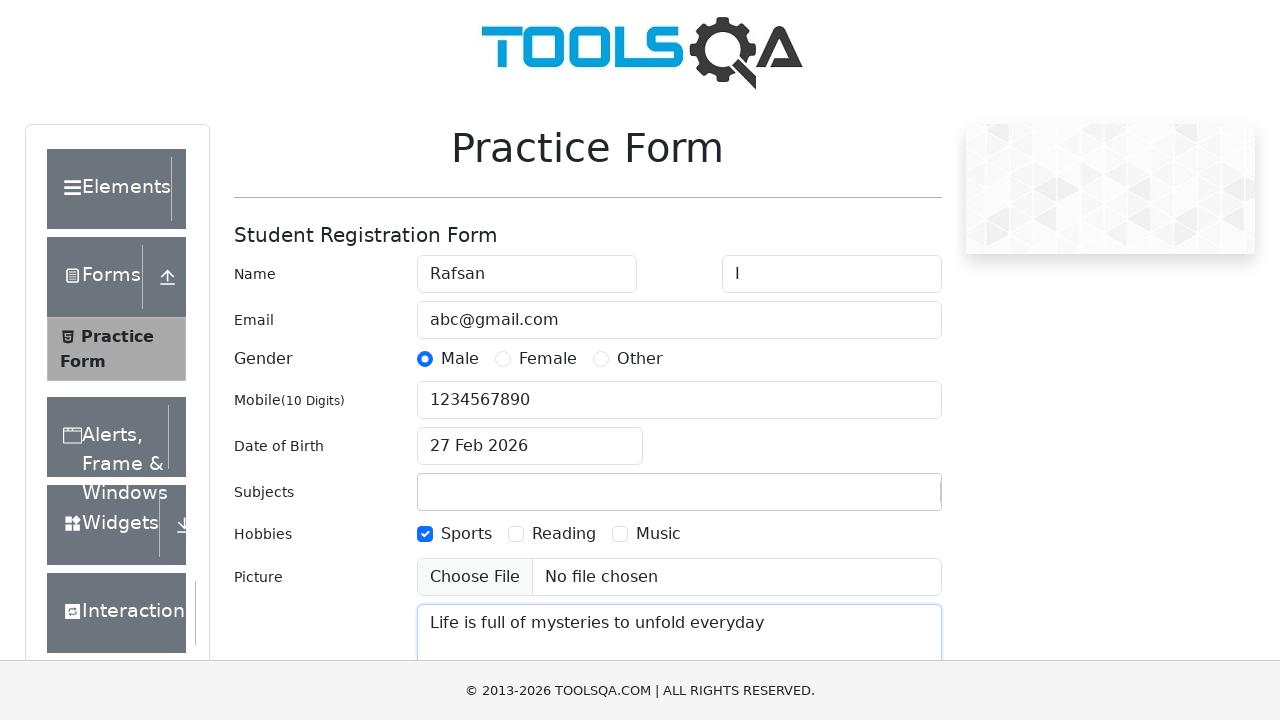

Clicked submit button to submit the form at (885, 499) on #submit
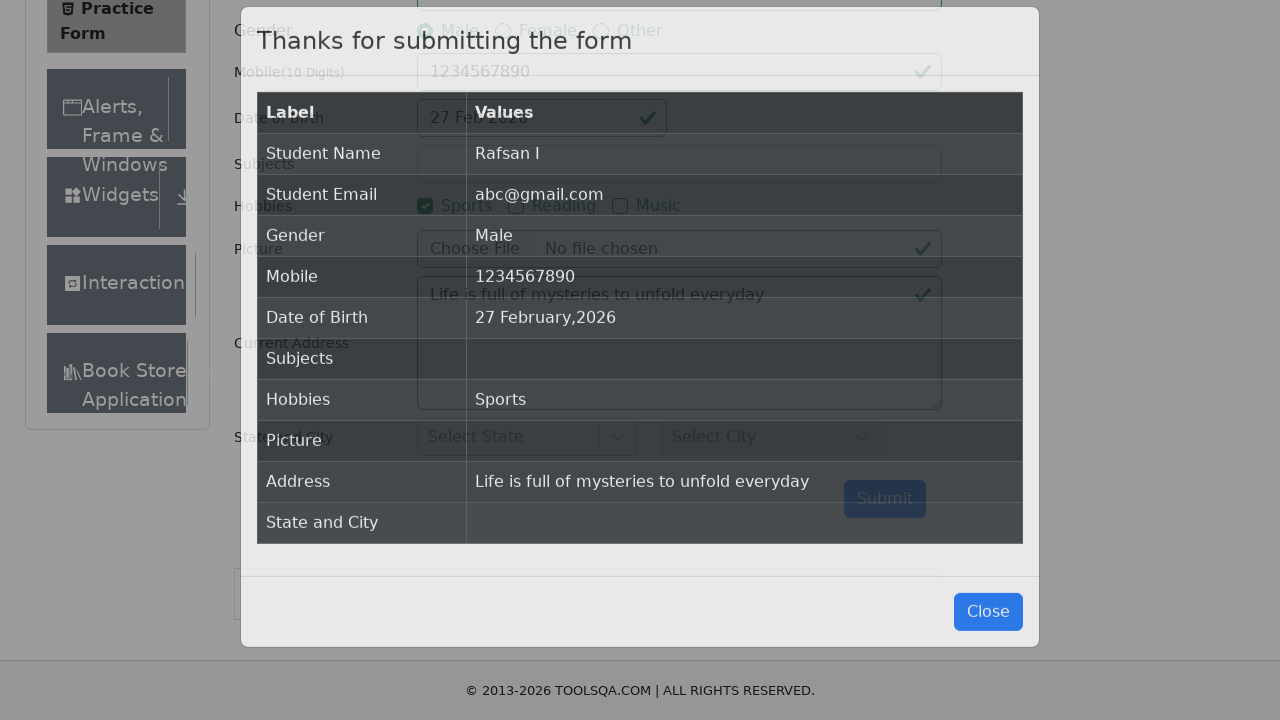

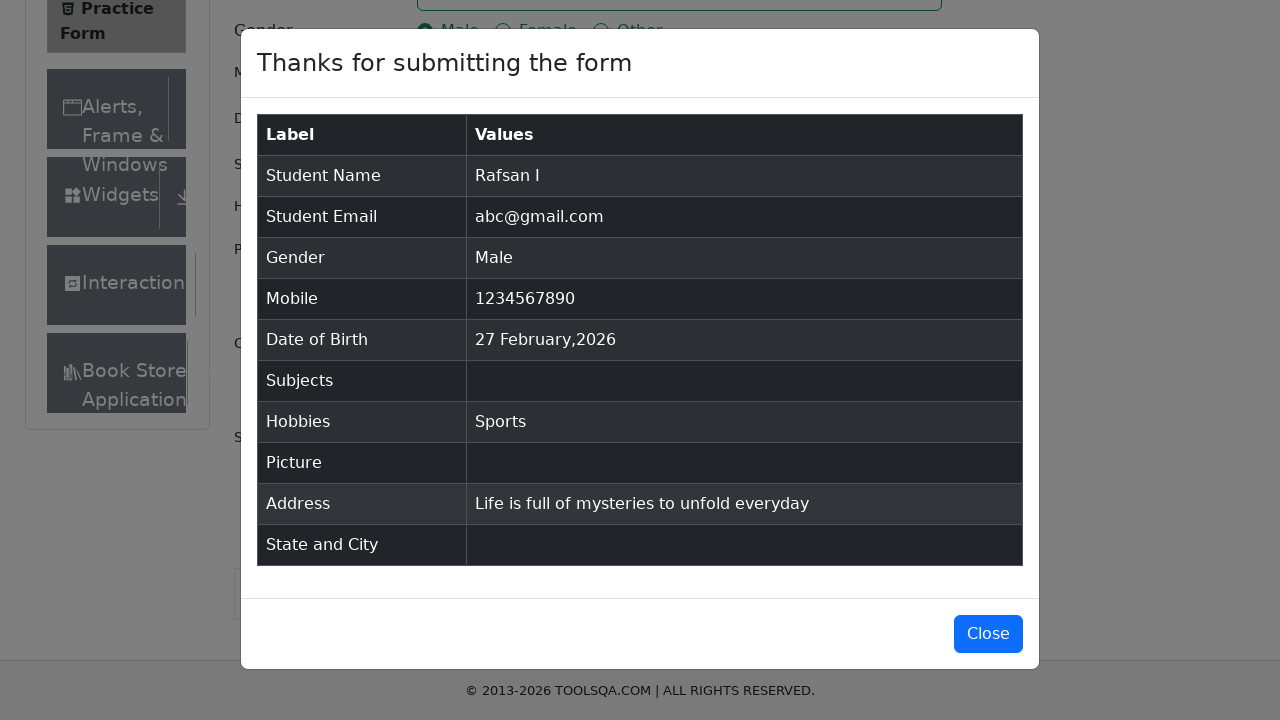